Tests clicking a dynamic button and verifying the success message

Starting URL: https://demoqa.com/buttons

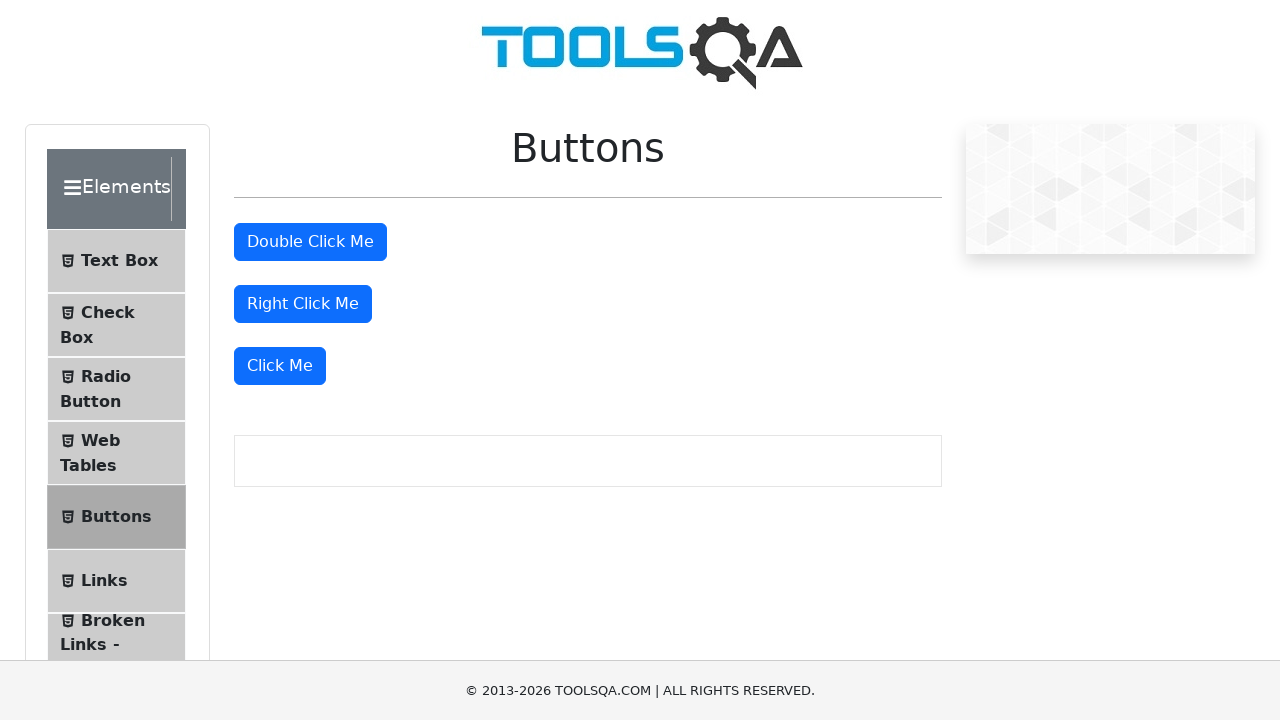

Scrolled dynamic click button into view
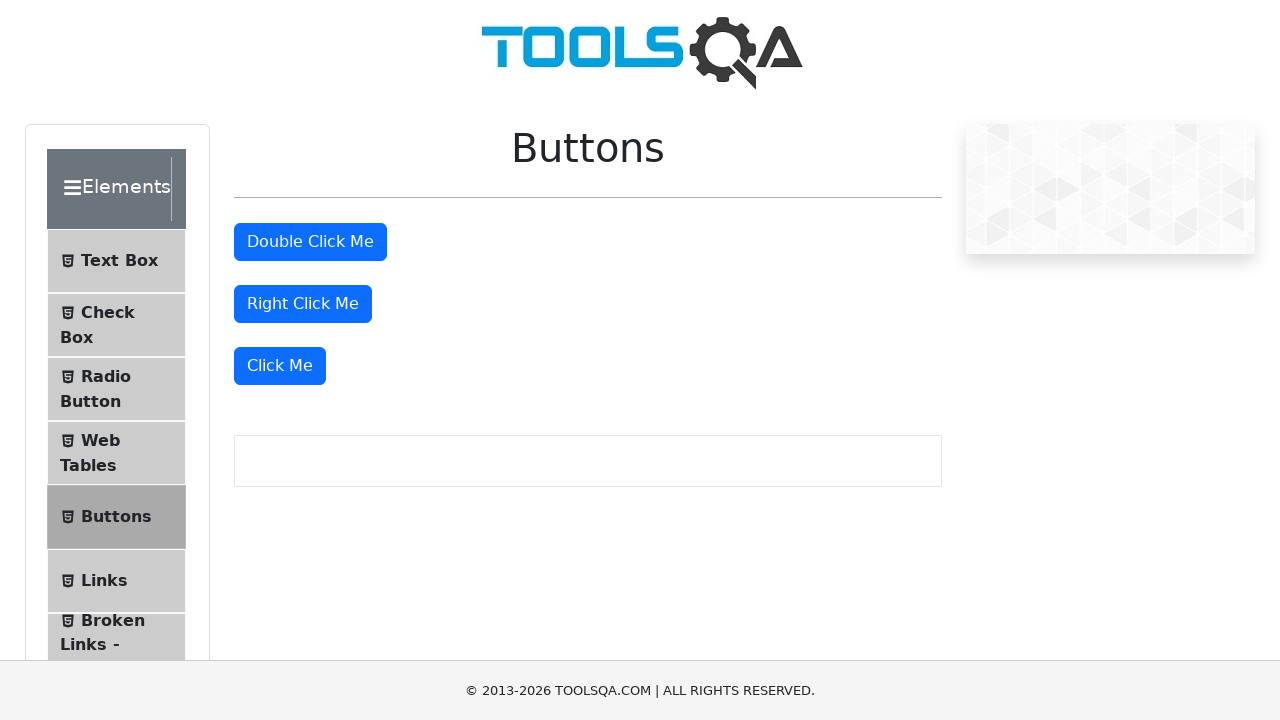

Clicked the dynamic click button at (280, 366) on xpath=//*[@id='rightClickBtn']/../following-sibling::div/button
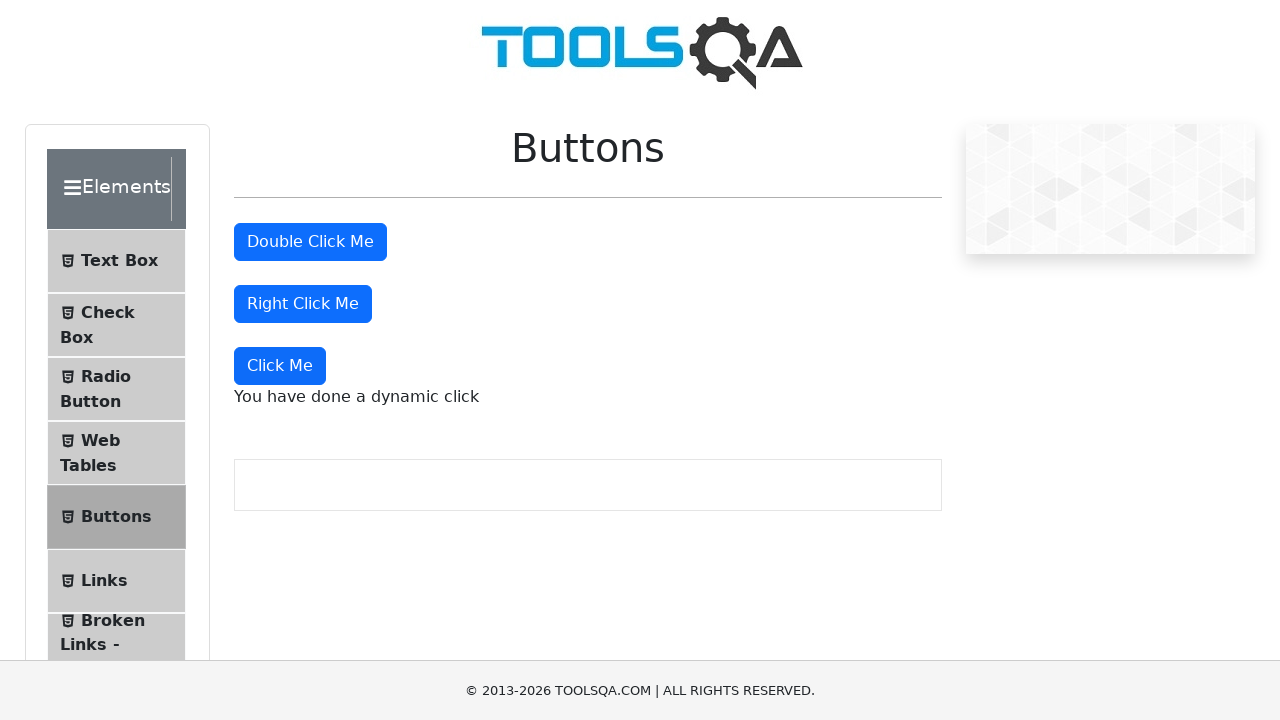

Success message appeared after clicking dynamic button
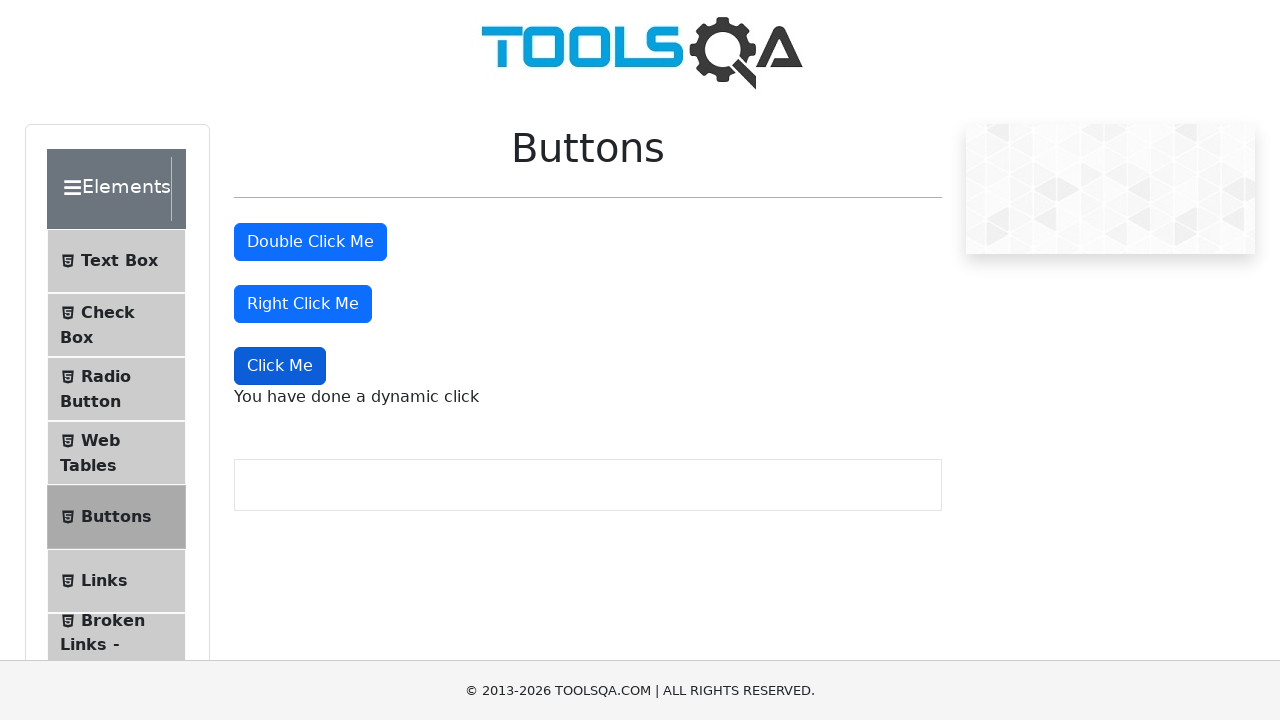

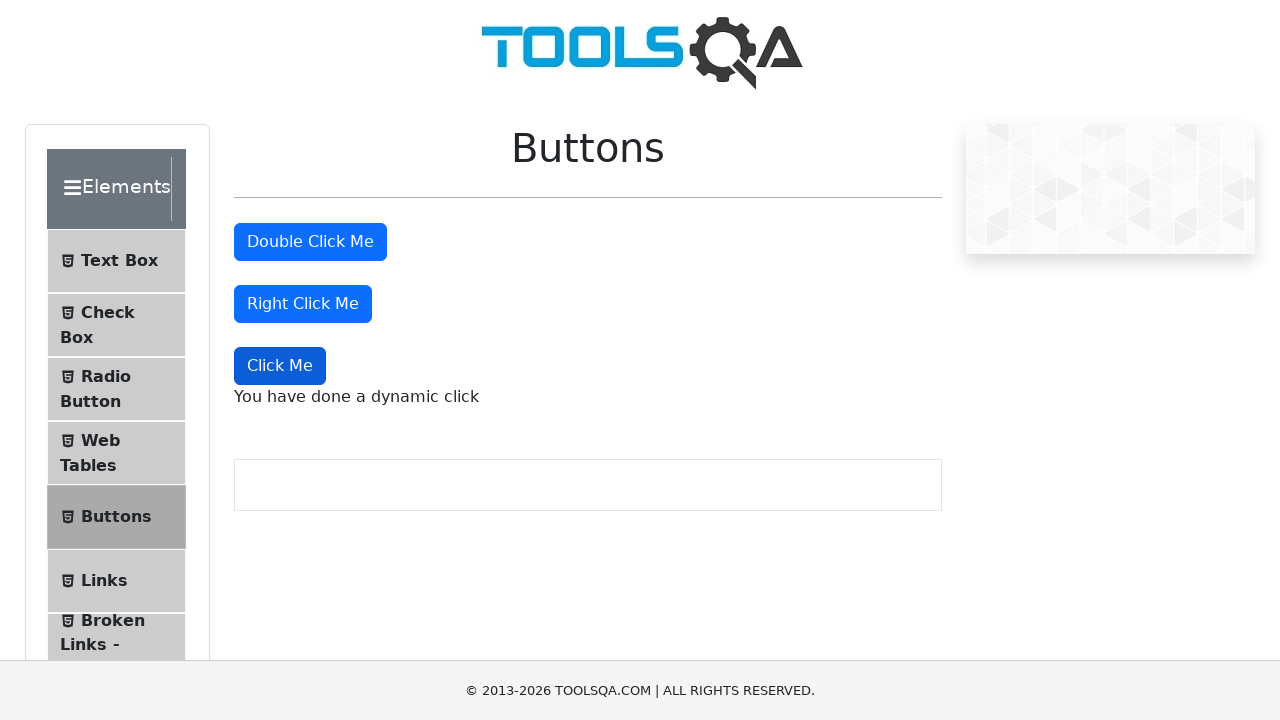